Tests mouse action functionality on a demo application by clicking on the Mouse Actions section and interacting with the Click & Hold element

Starting URL: https://demoapps.qspiders.com/ui?scenario=1

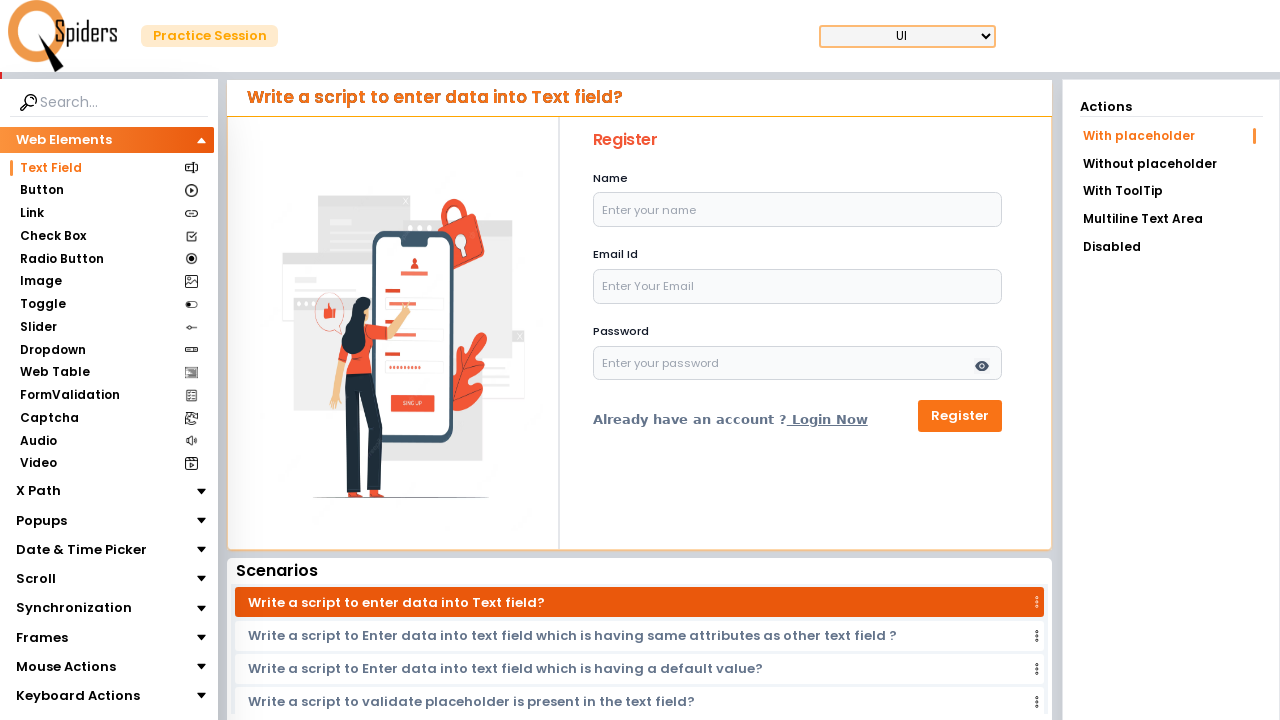

Clicked on Mouse Actions section at (66, 667) on xpath=//section[text()='Mouse Actions']
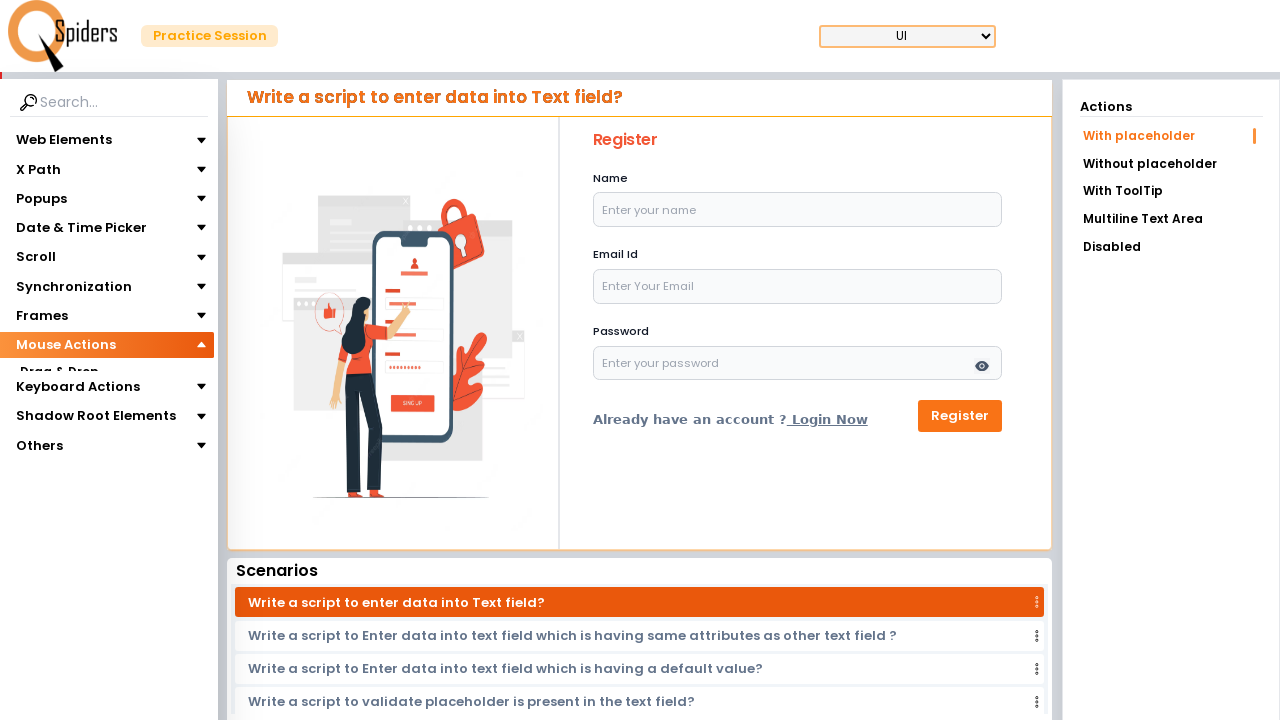

Clicked on Click & Hold section at (58, 418) on xpath=//section[text()='Click & Hold']
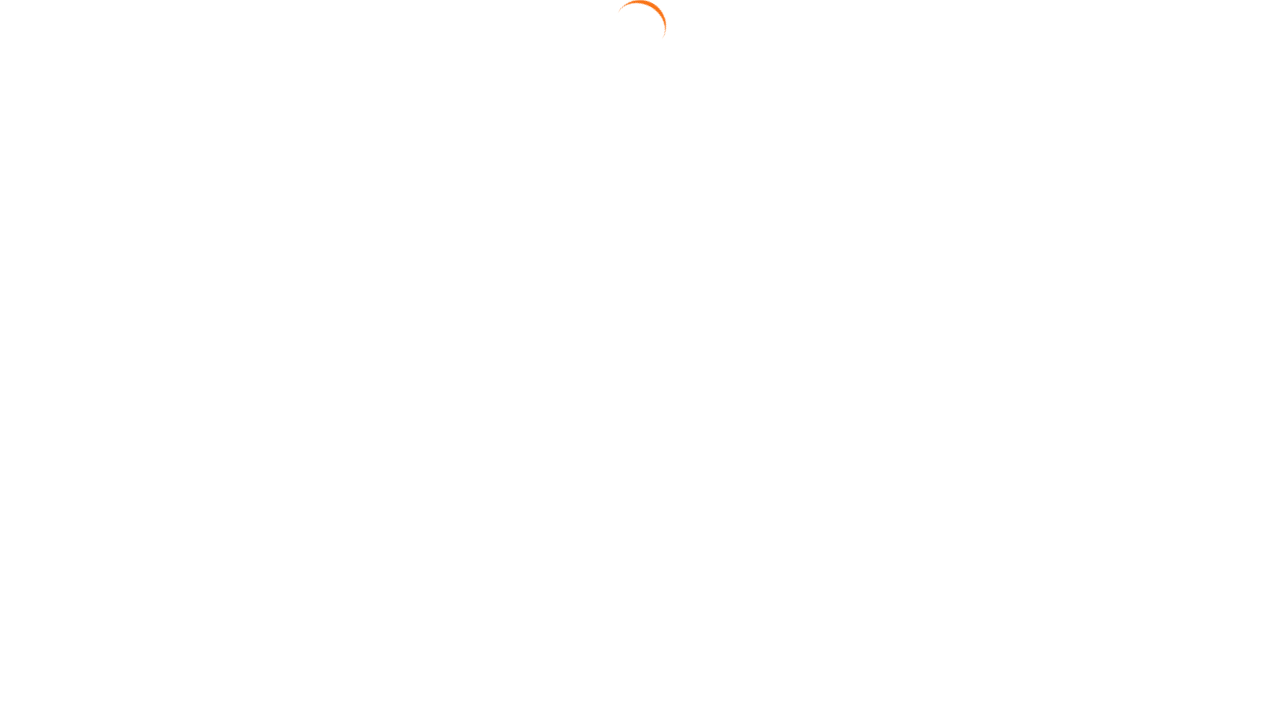

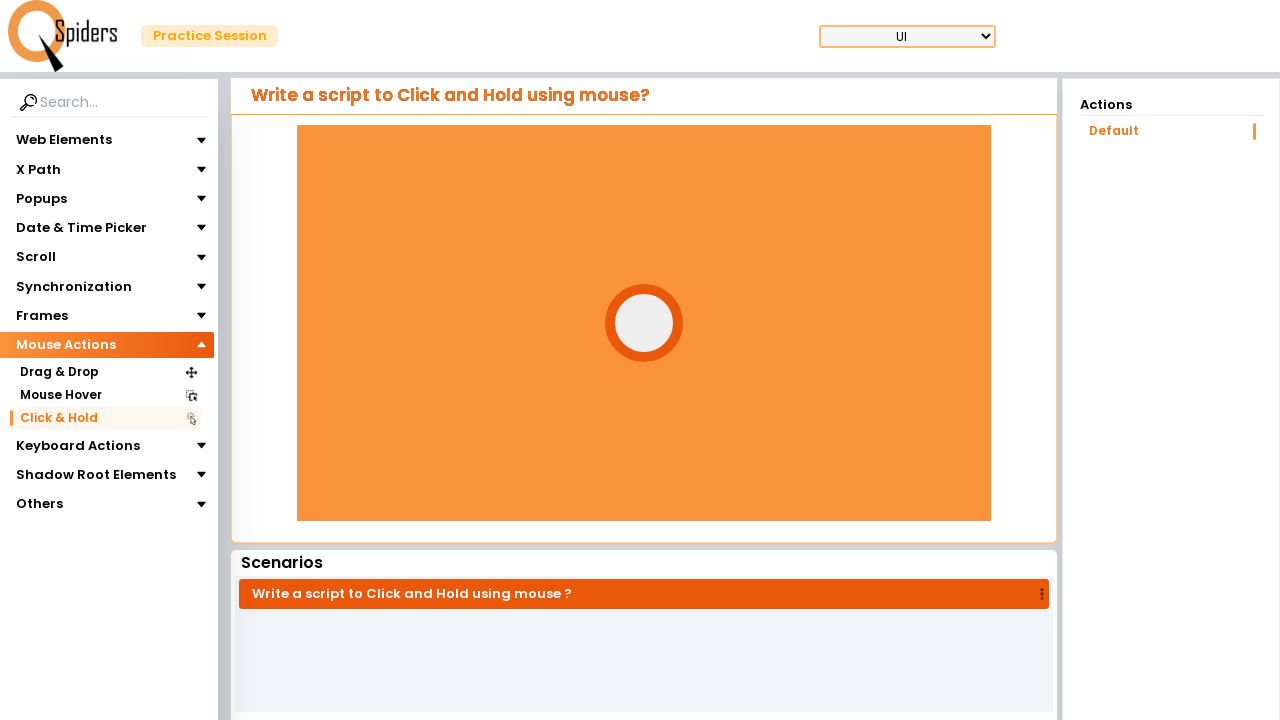